Tests table interaction by finding an email based on a name in the table and entering it into a text field

Starting URL: https://antoniotrindade.com.br/treinoautomacao/localizandovalorestable.html

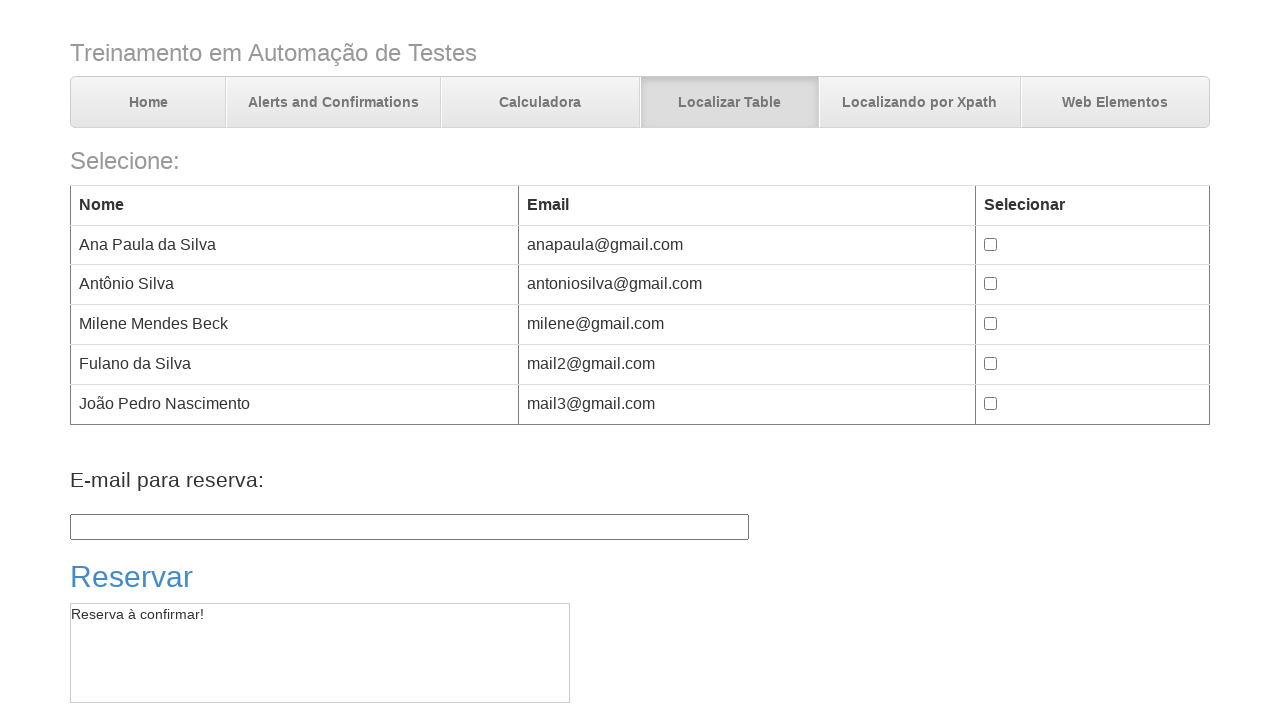

Located and extracted email from table row containing 'Antônio'
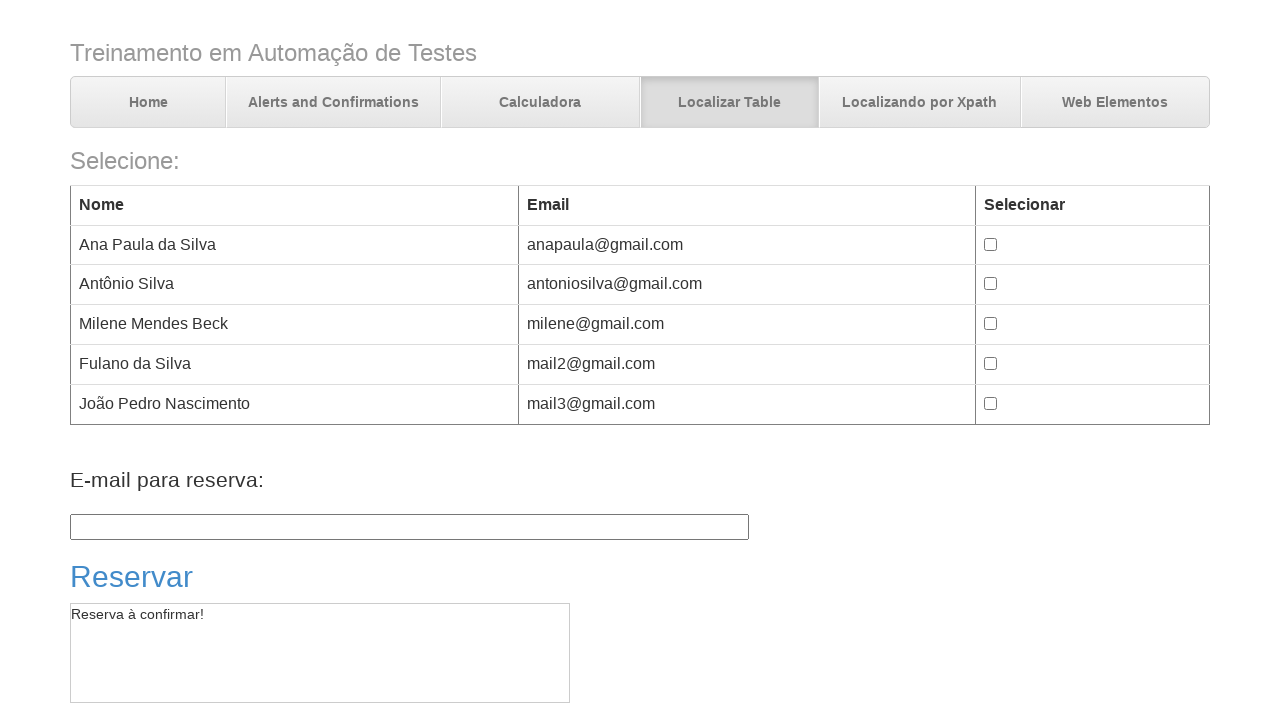

Filled email reservation field with extracted email address on #txt01
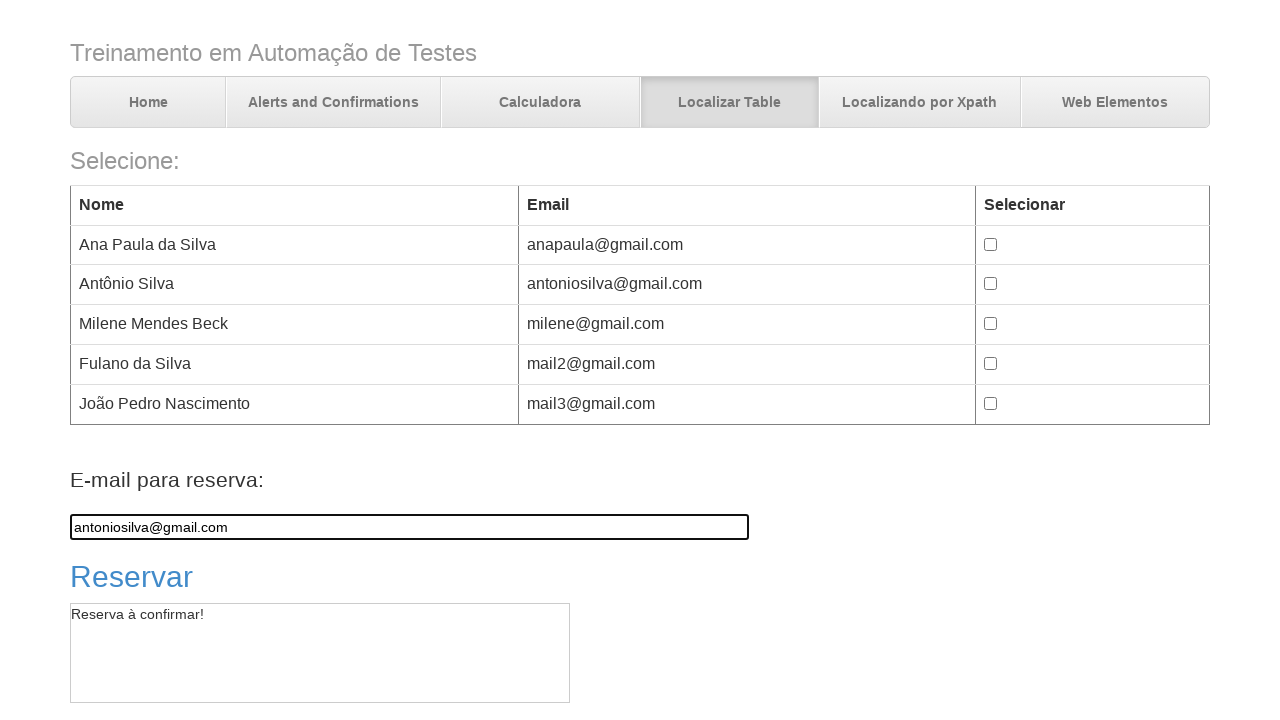

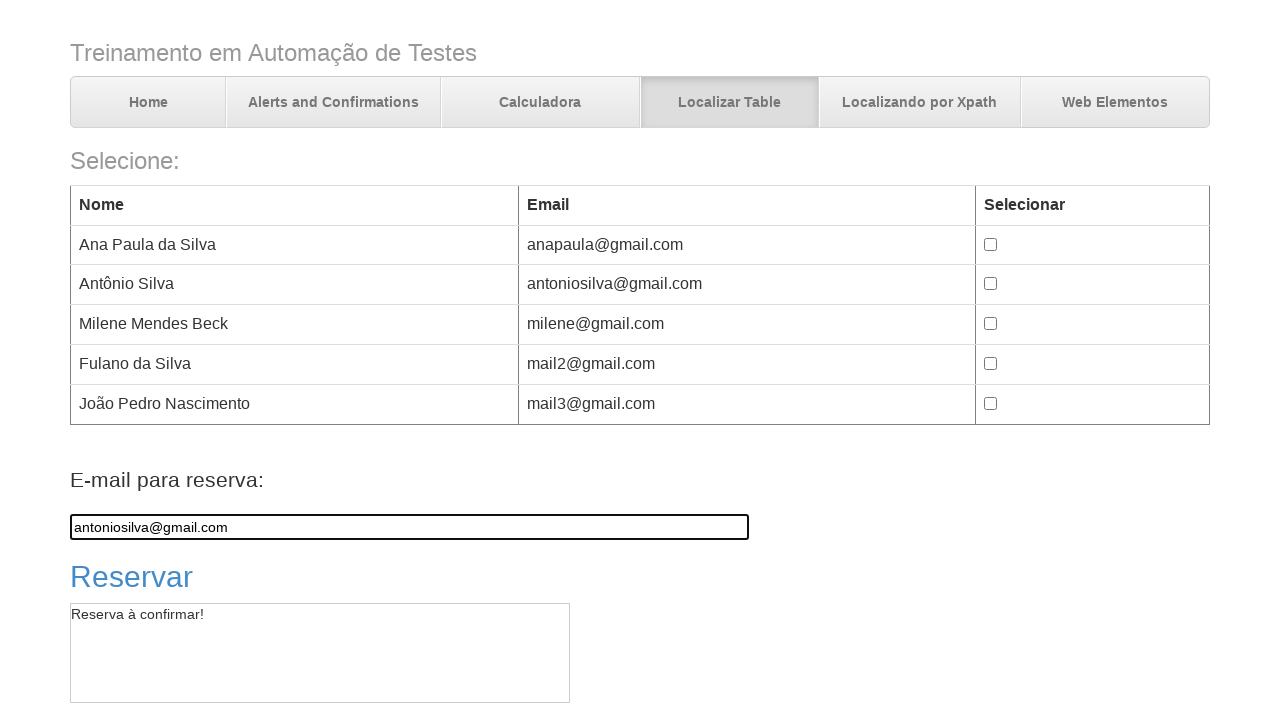